Tests that new todo items are appended to the bottom of the list and the counter shows correct count

Starting URL: https://demo.playwright.dev/todomvc

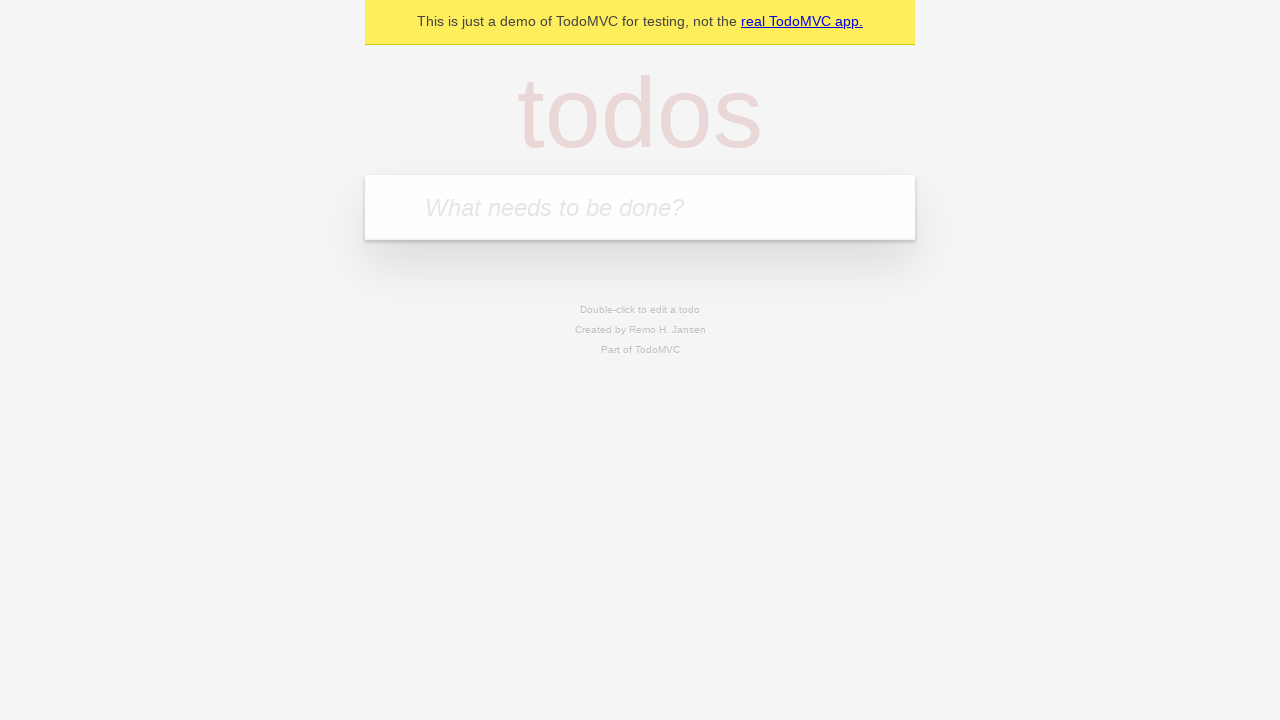

Filled todo input with 'buy some cheese' on internal:attr=[placeholder="What needs to be done?"i]
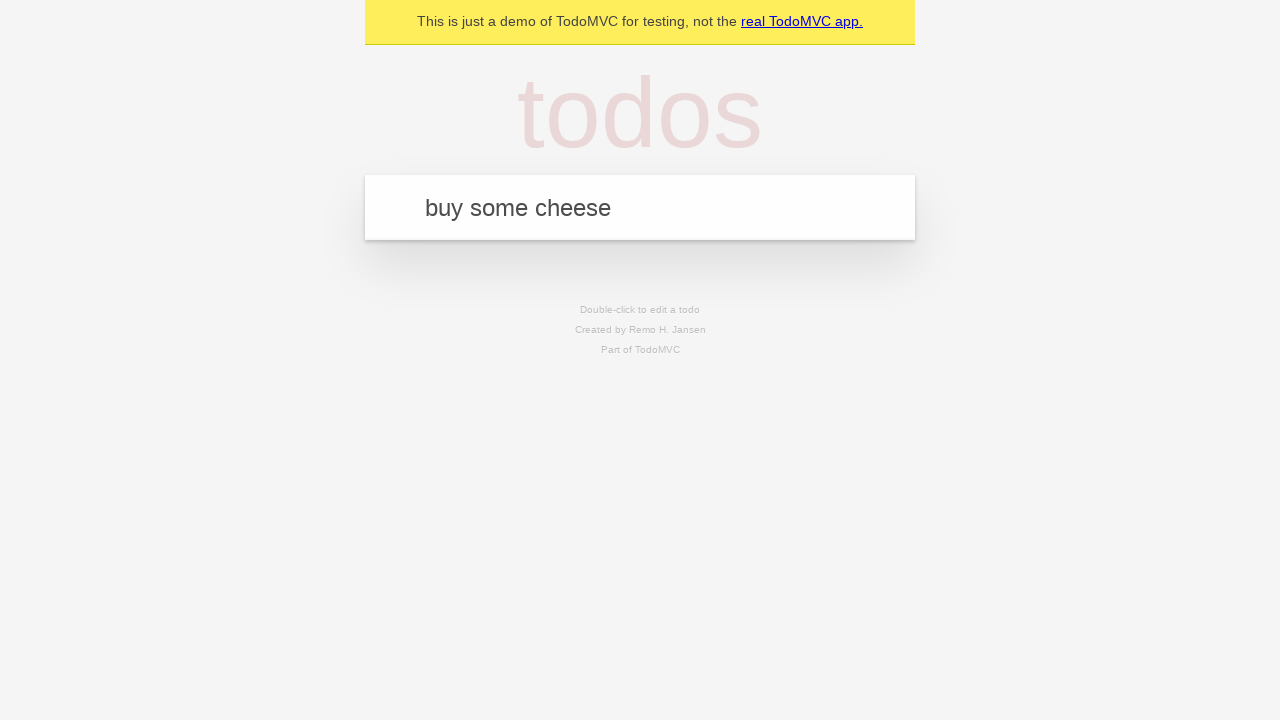

Pressed Enter to add first todo item on internal:attr=[placeholder="What needs to be done?"i]
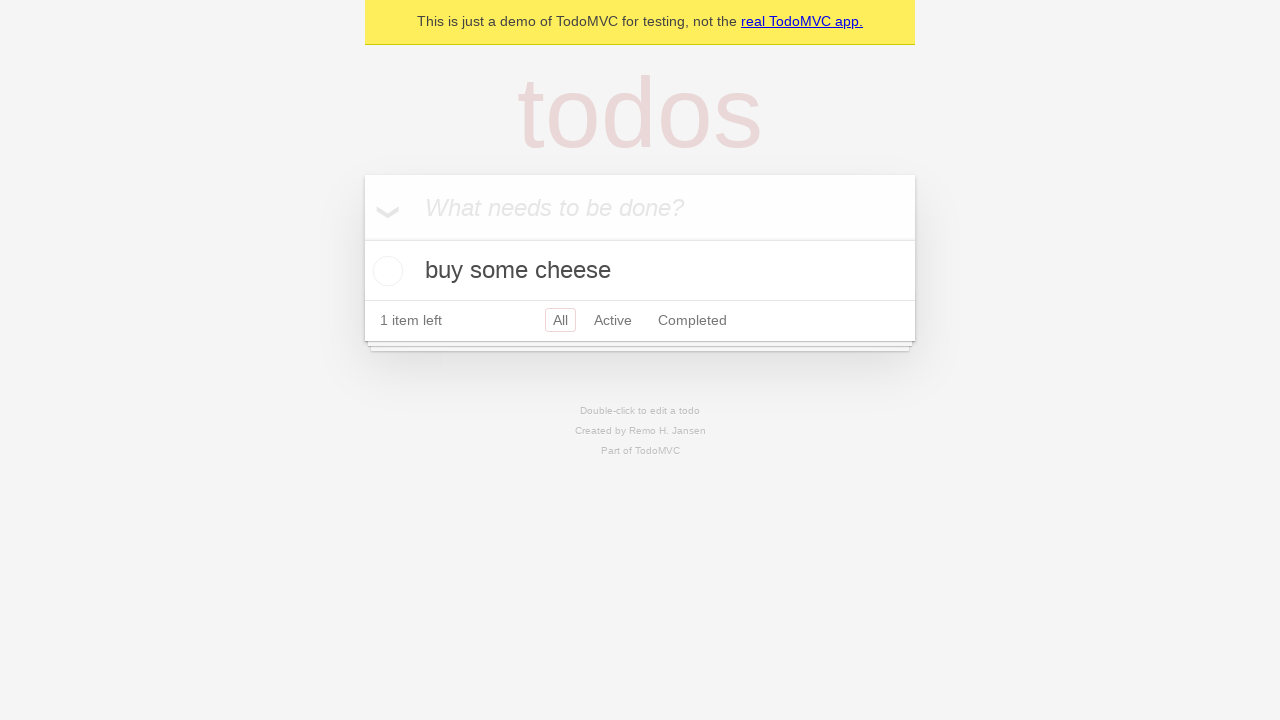

Filled todo input with 'feed the cat' on internal:attr=[placeholder="What needs to be done?"i]
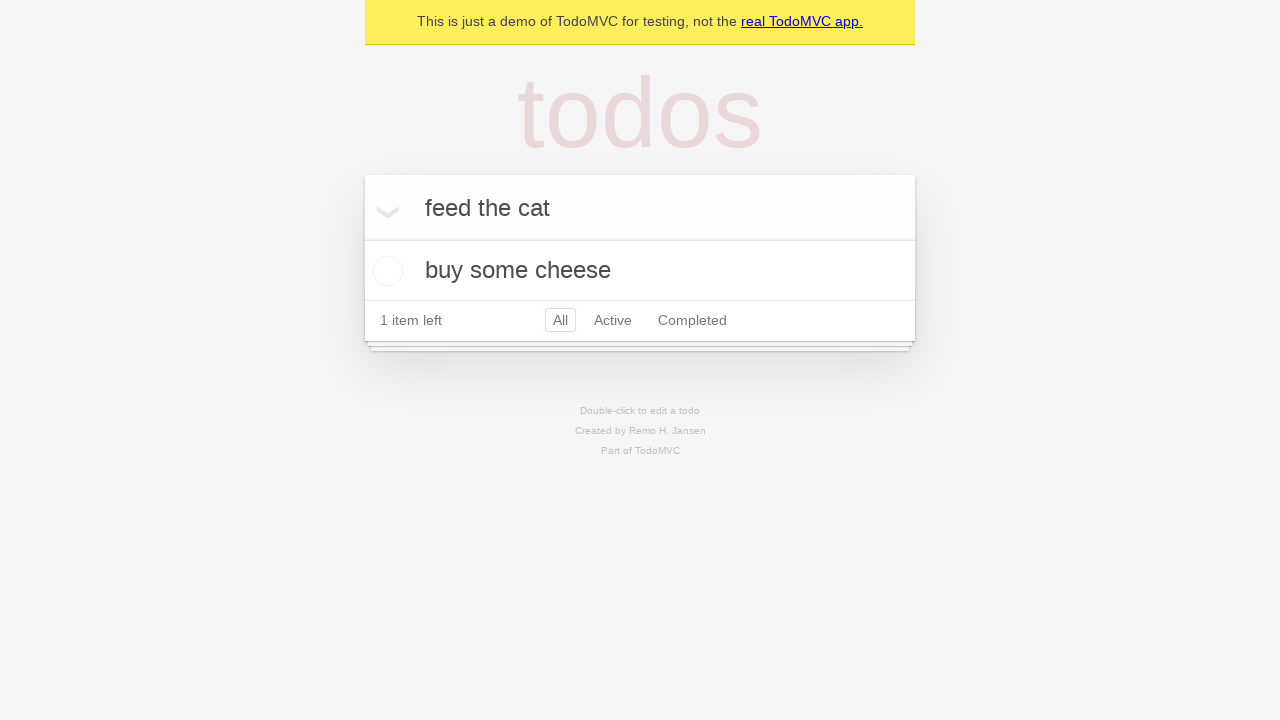

Pressed Enter to add second todo item on internal:attr=[placeholder="What needs to be done?"i]
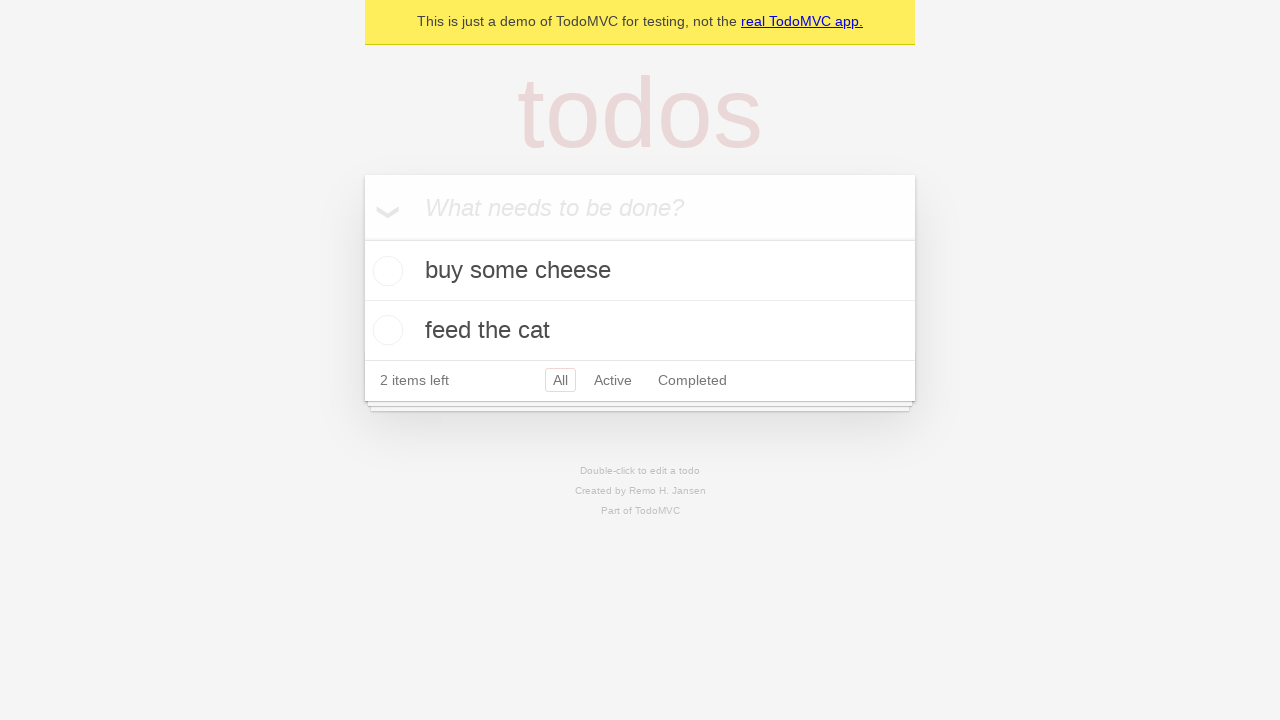

Filled todo input with 'book a doctors appointment' on internal:attr=[placeholder="What needs to be done?"i]
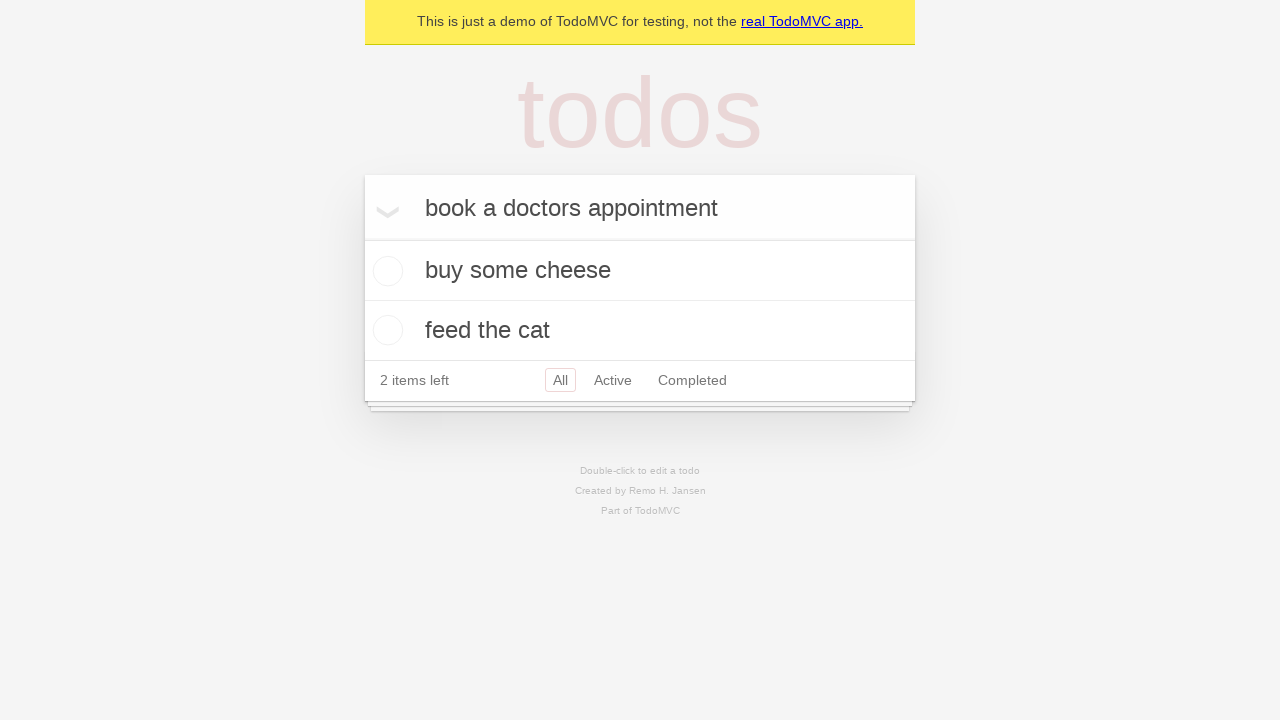

Pressed Enter to add third todo item on internal:attr=[placeholder="What needs to be done?"i]
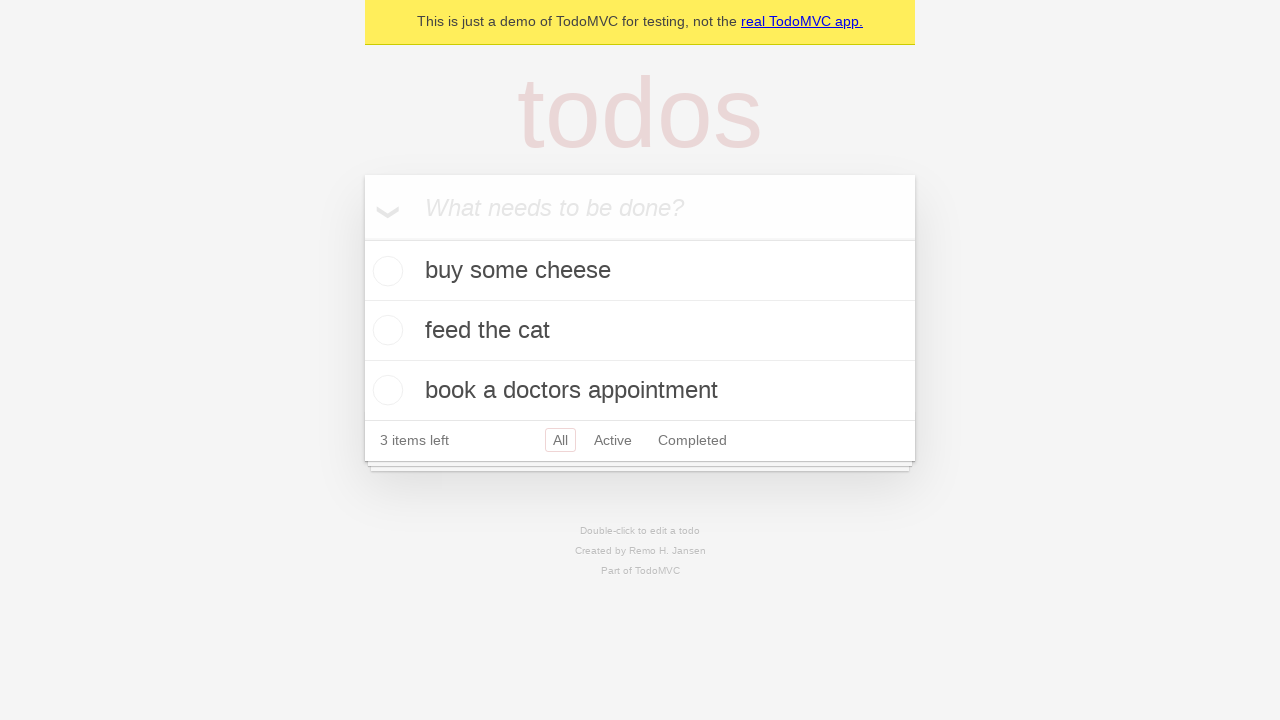

Waited for todo counter element to appear
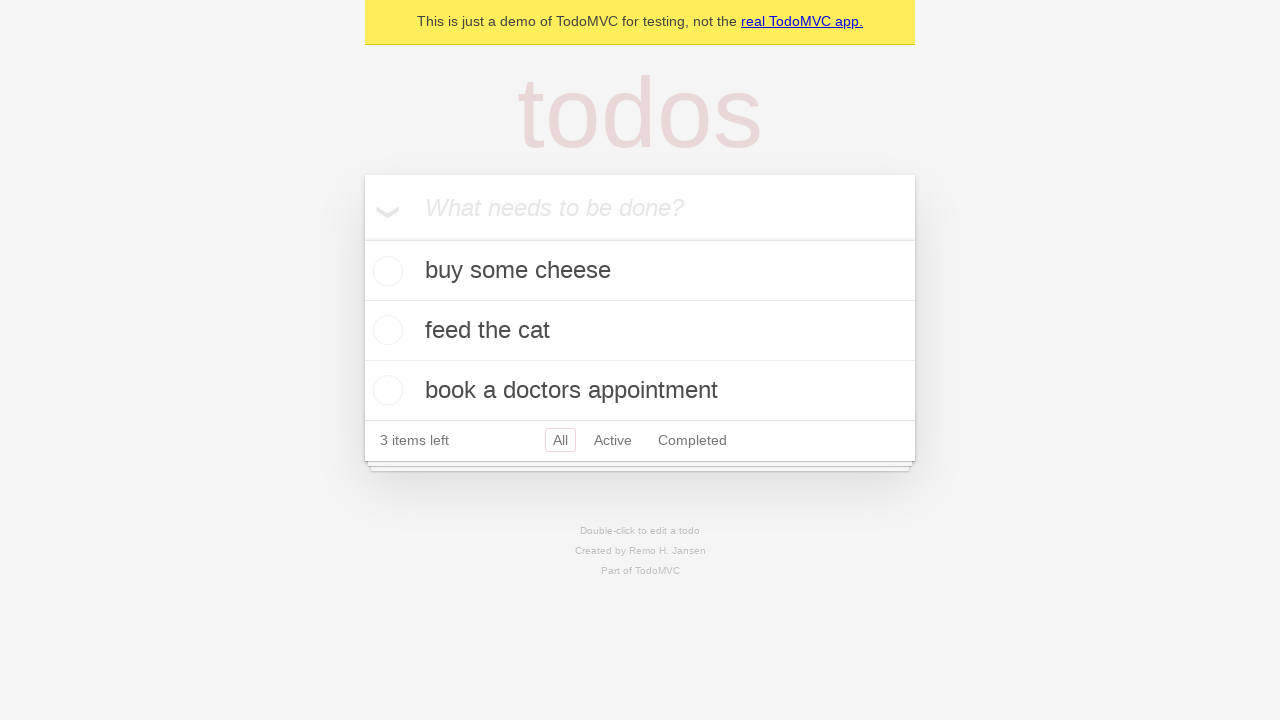

Verified counter shows '3 items left'
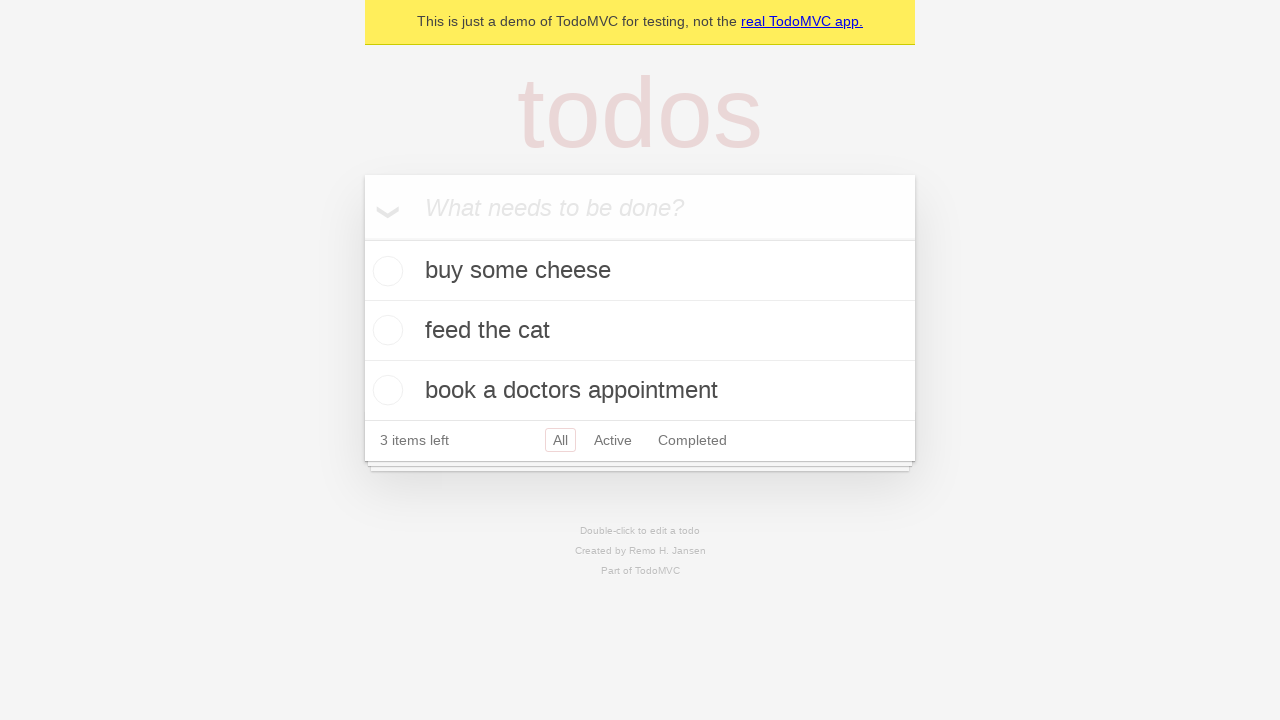

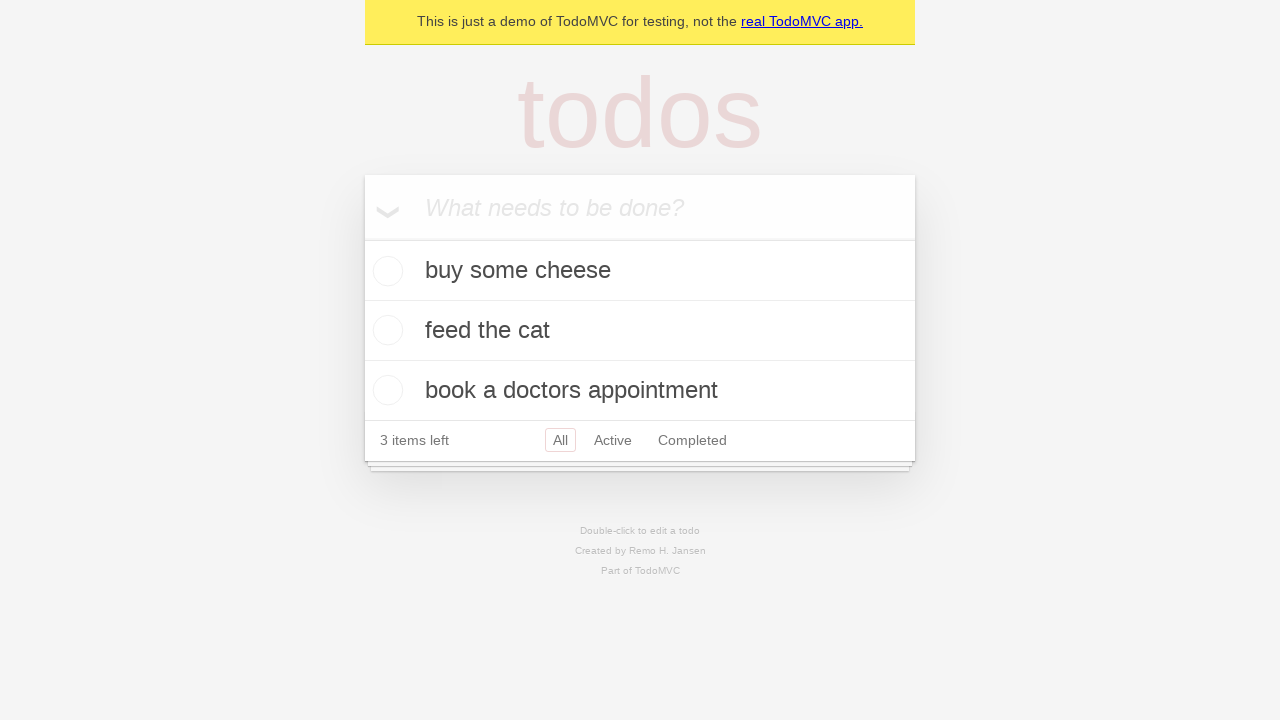